Tests navigation by clicking on the Form Authentication link and then navigating back to the homepage using browser back.

Starting URL: http://the-internet.herokuapp.com/

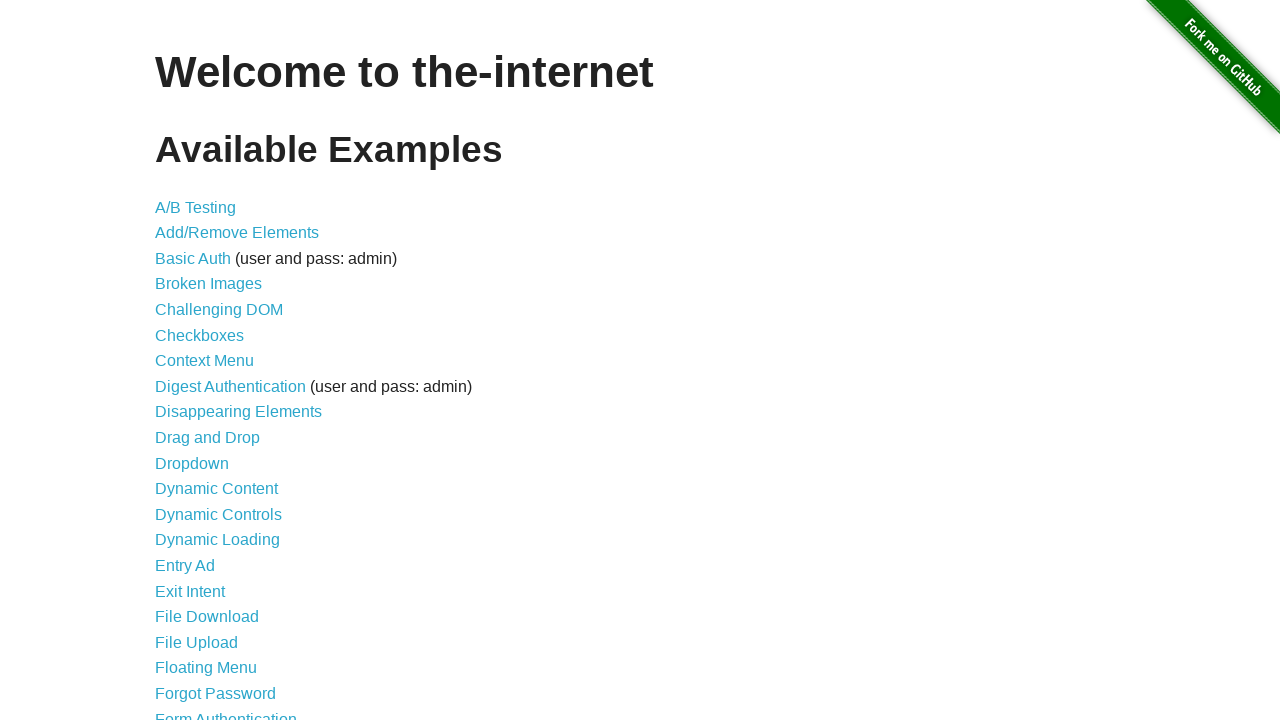

Clicked on the Form Authentication link at (226, 712) on text=Form Authentication
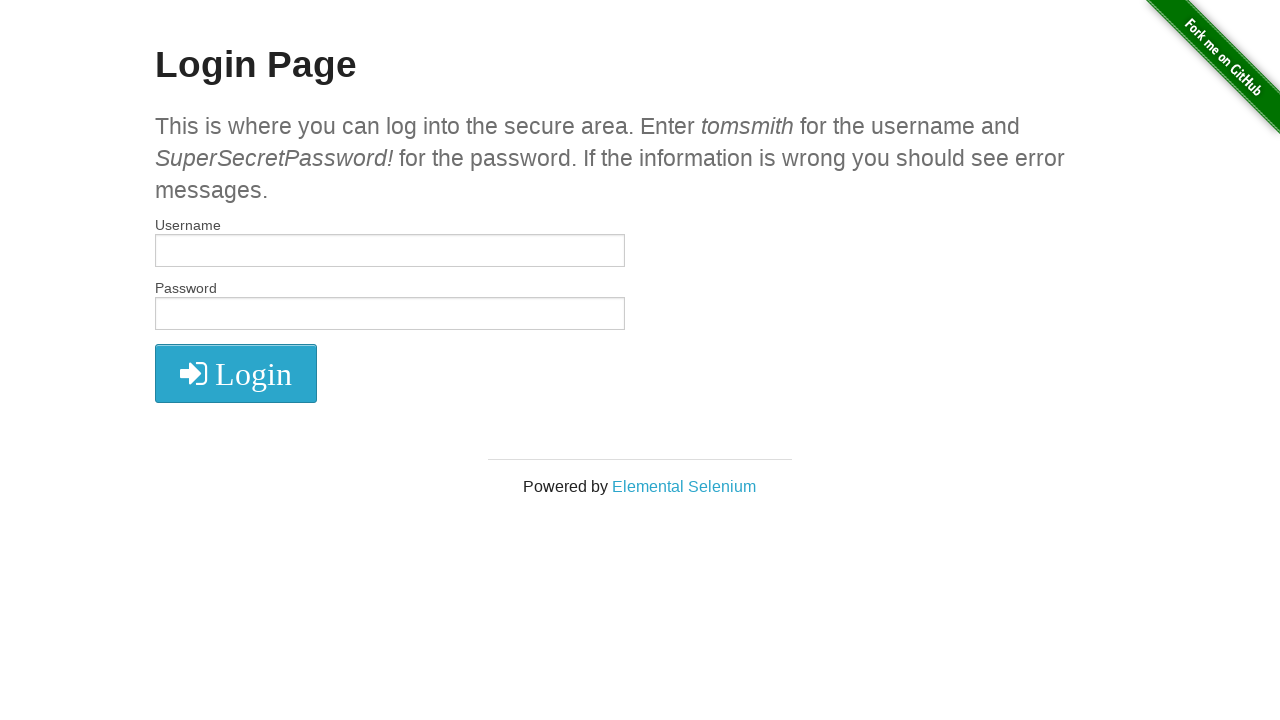

Navigated to Form Authentication login page
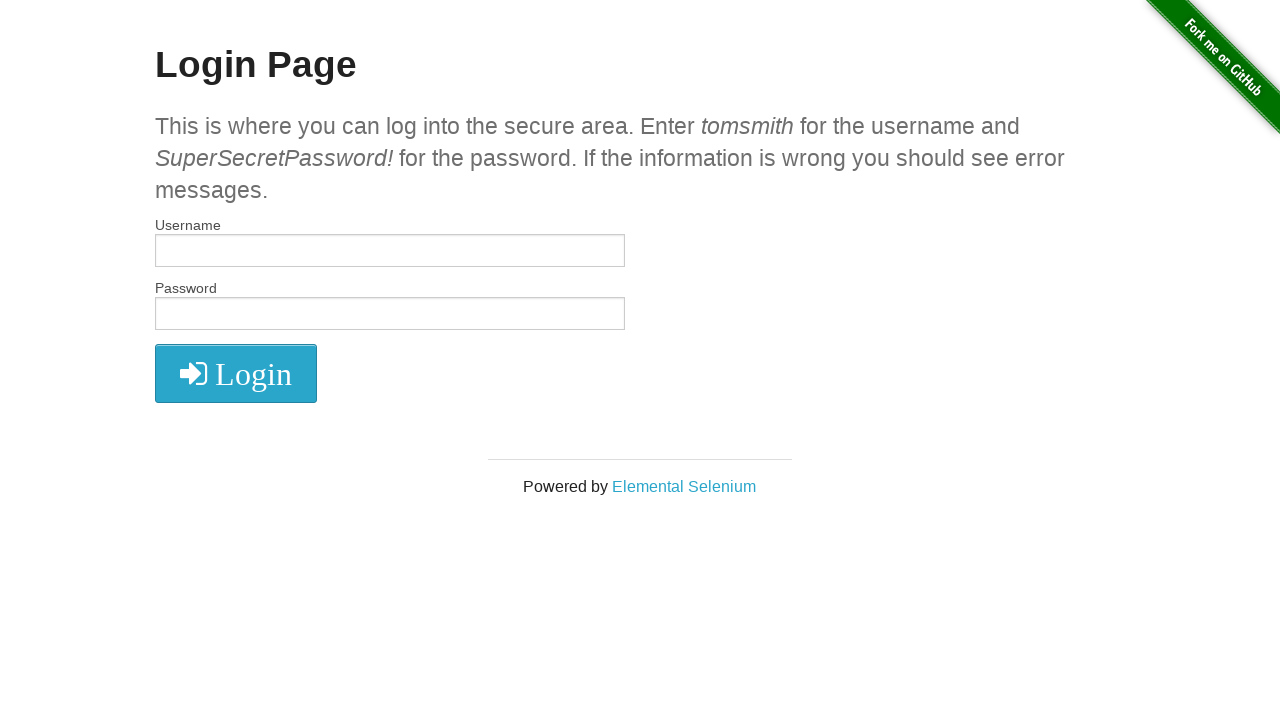

Clicked browser back button to return to homepage
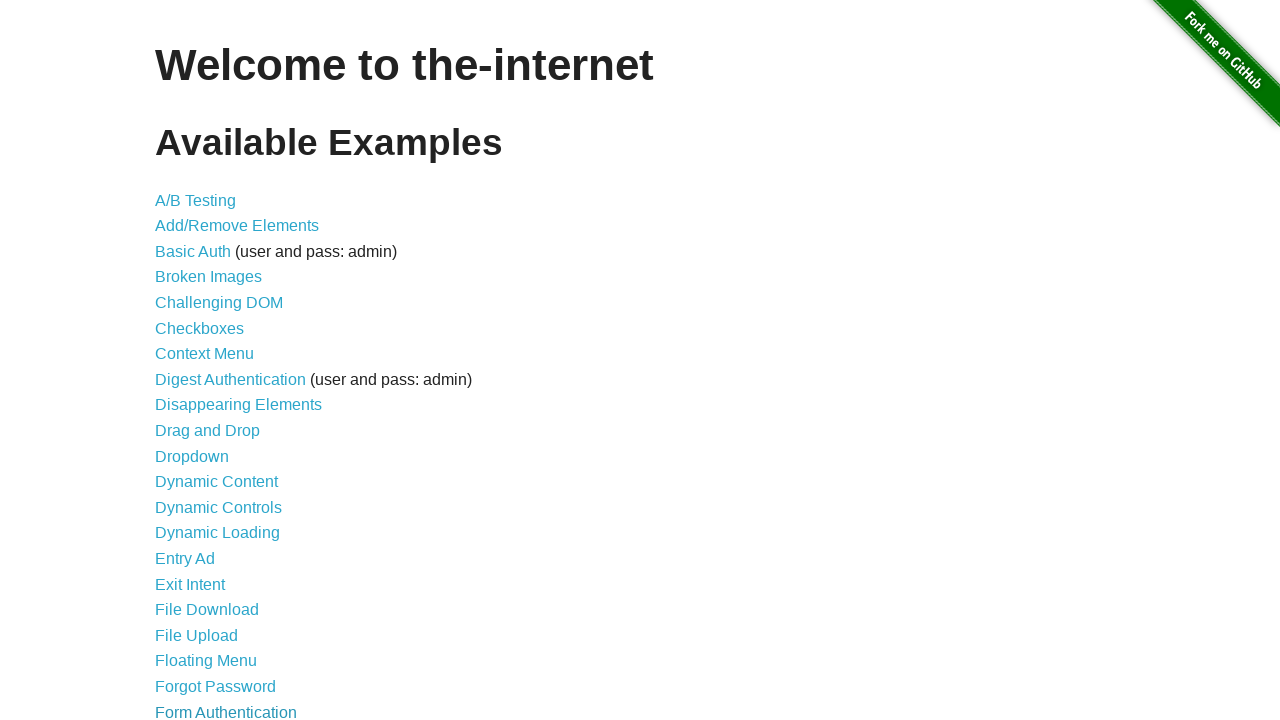

Confirmed successful navigation back to the homepage
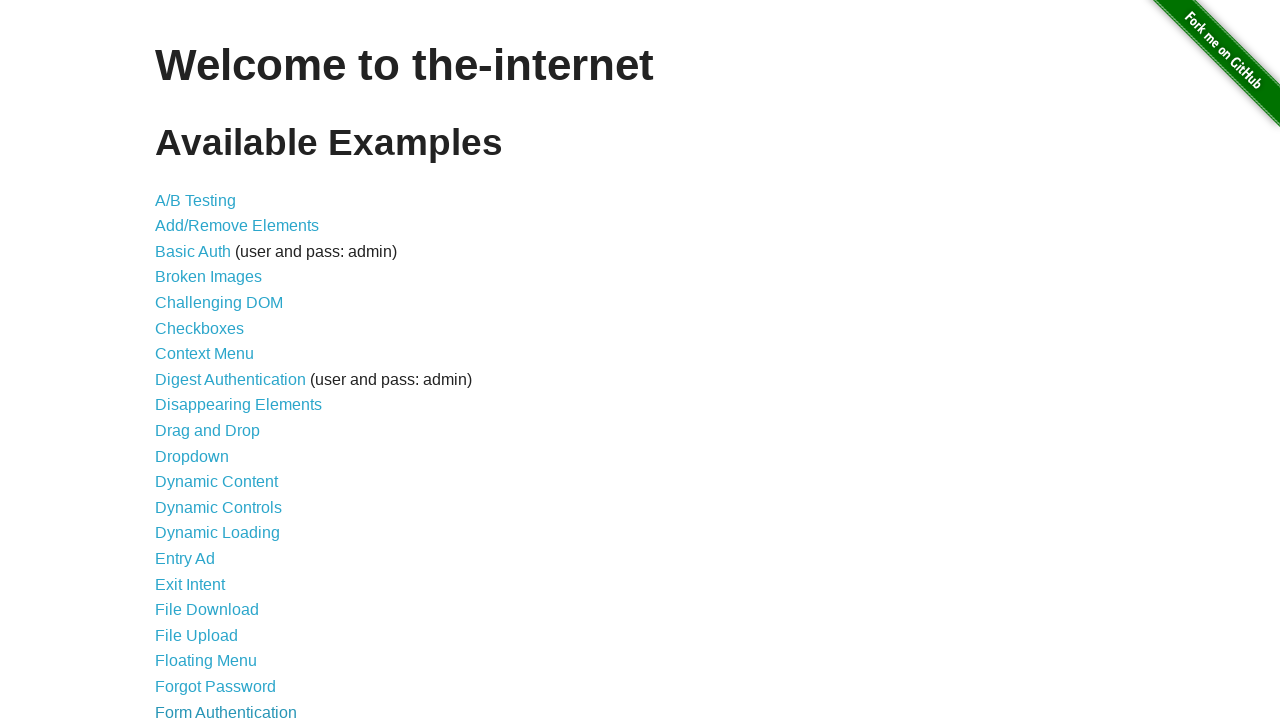

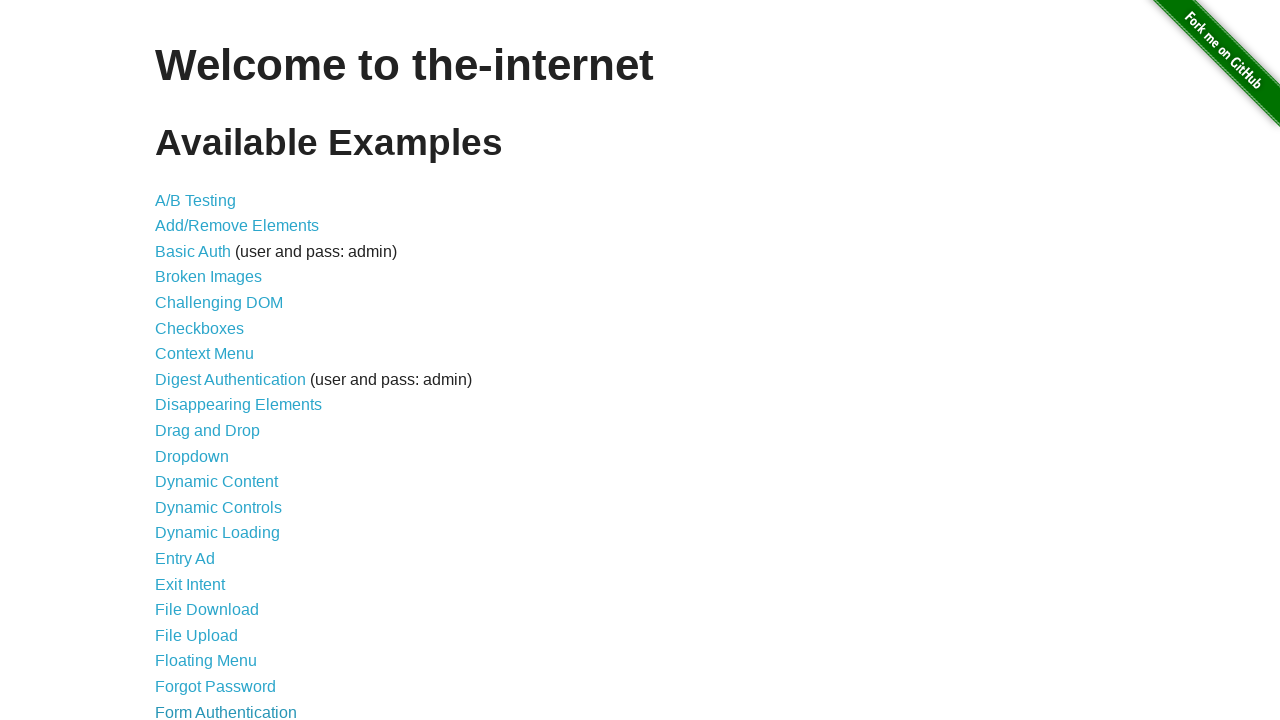